Tests JavaScript prompt alert using dialog event handling to enter text and verify the result

Starting URL: https://the-internet.herokuapp.com/javascript_alerts

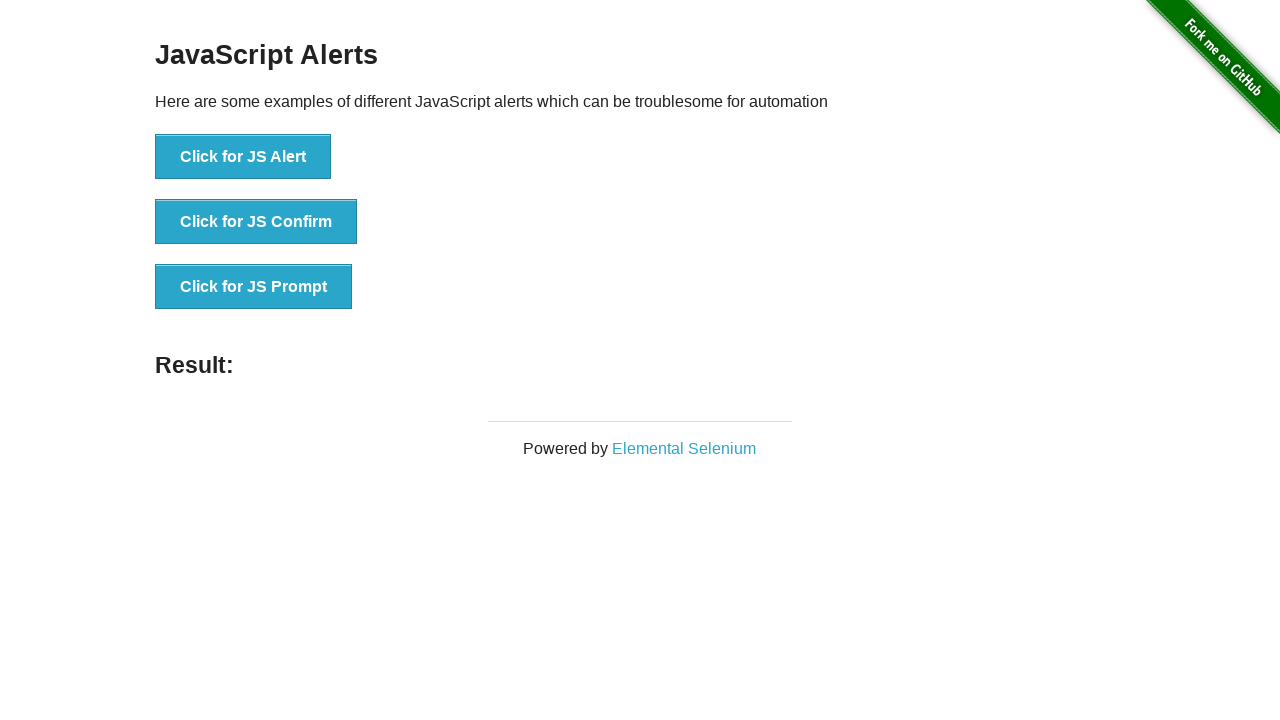

Set up dialog event handler to accept prompt with text 'hi hellow shubham'
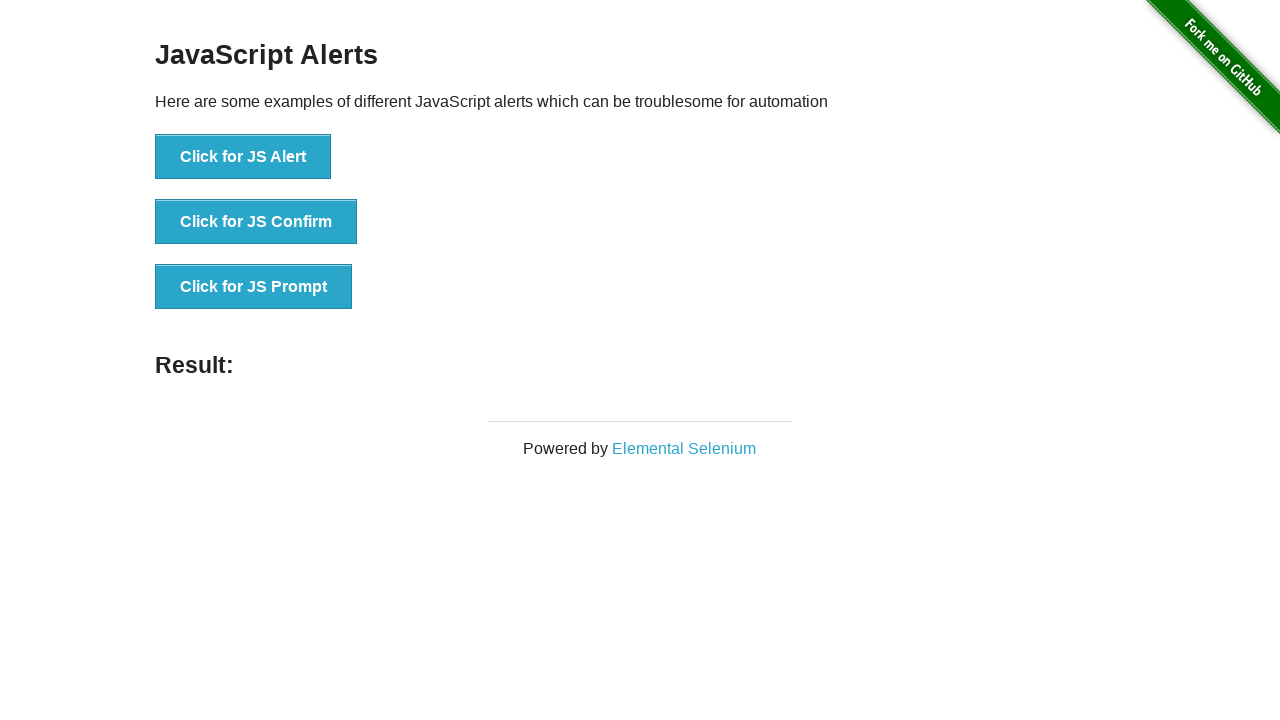

Clicked 'Click for JS Prompt' button to trigger JavaScript prompt alert at (254, 287) on text=Click for JS Prompt
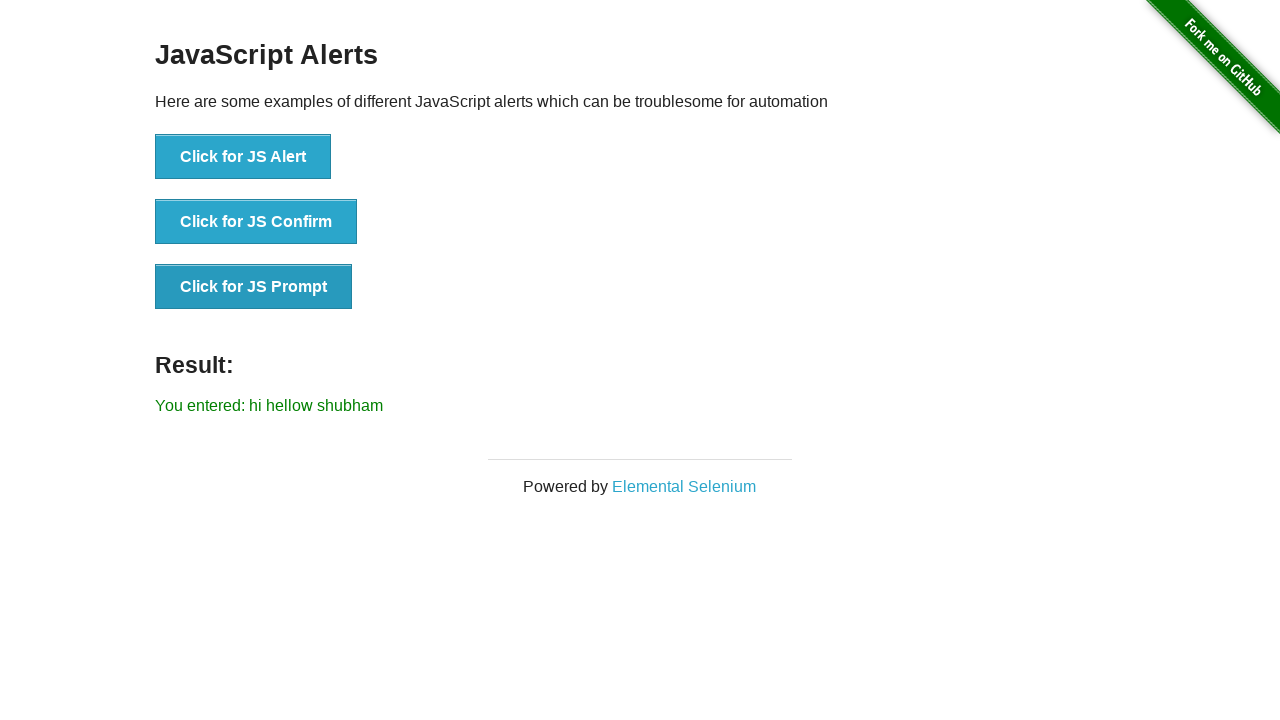

Waited for result element to appear
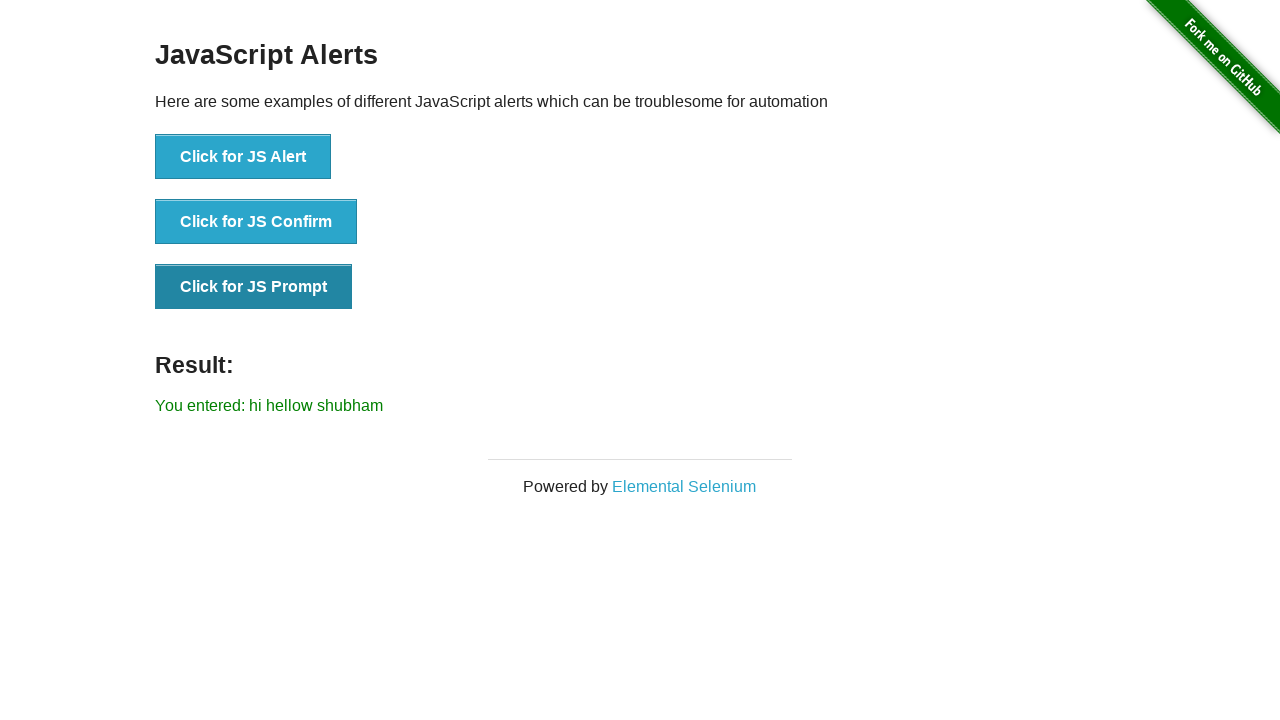

Verified result contains entered text 'hi hellow shubham'
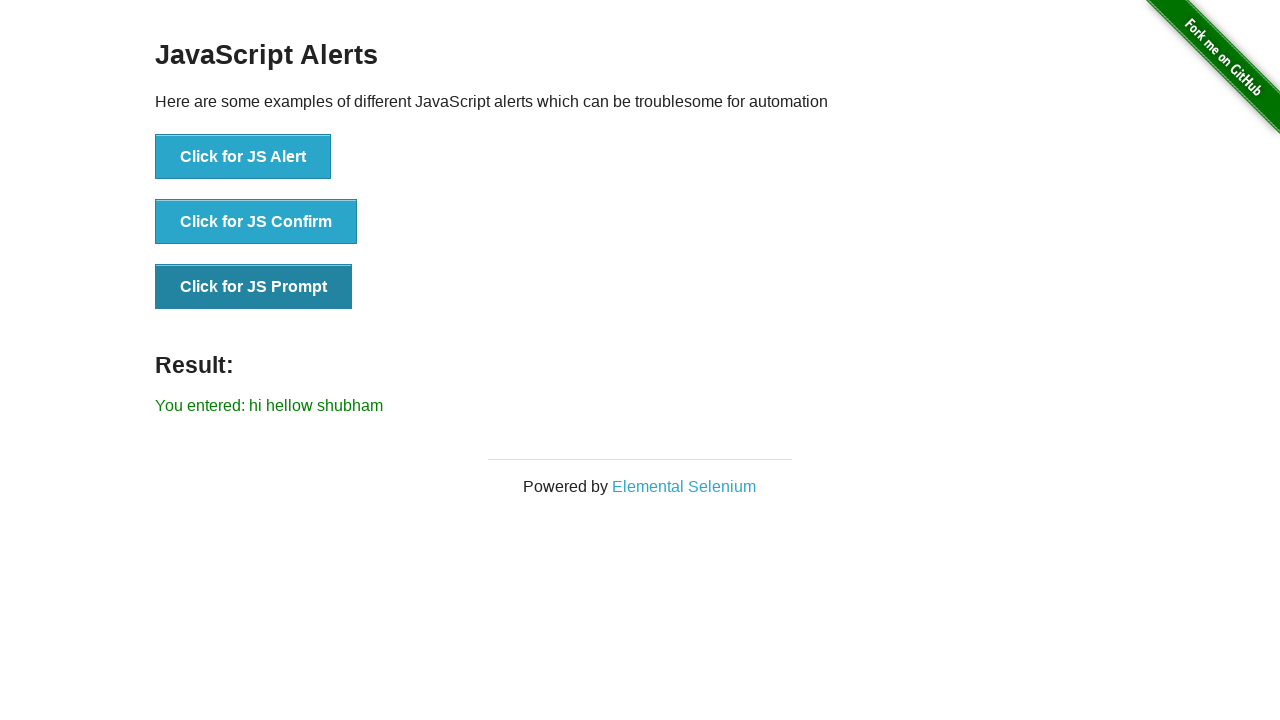

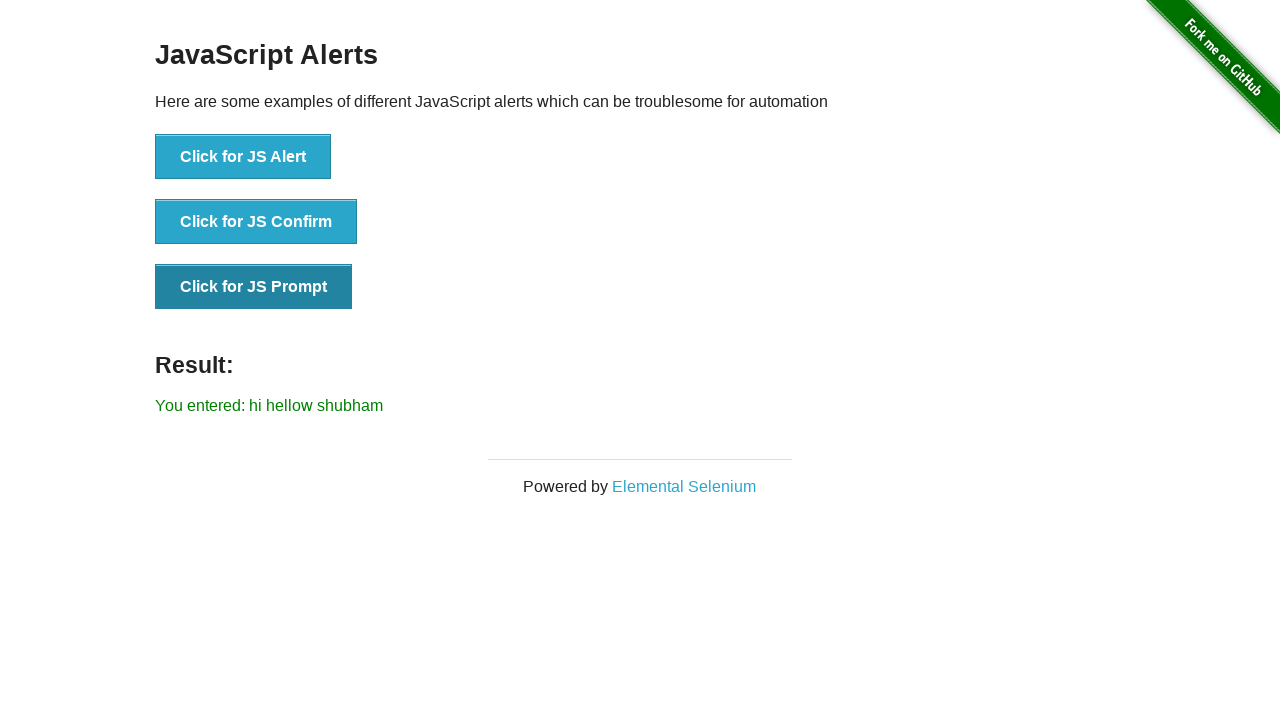